Tests handling of a prompt alert by clicking a button to trigger it, entering text into the prompt, and reading the alert message

Starting URL: https://omayo.blogspot.com/

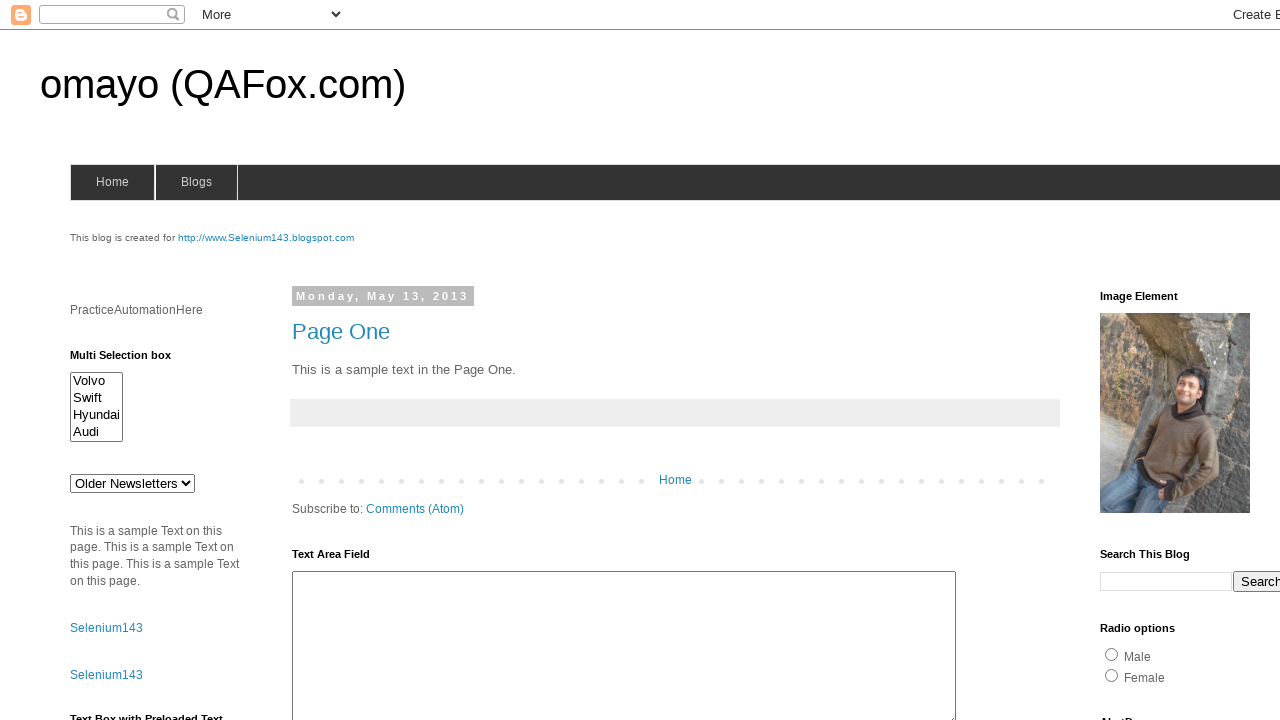

Clicked prompt button to trigger alert dialog at (1140, 361) on xpath=//input[@id='prompt']
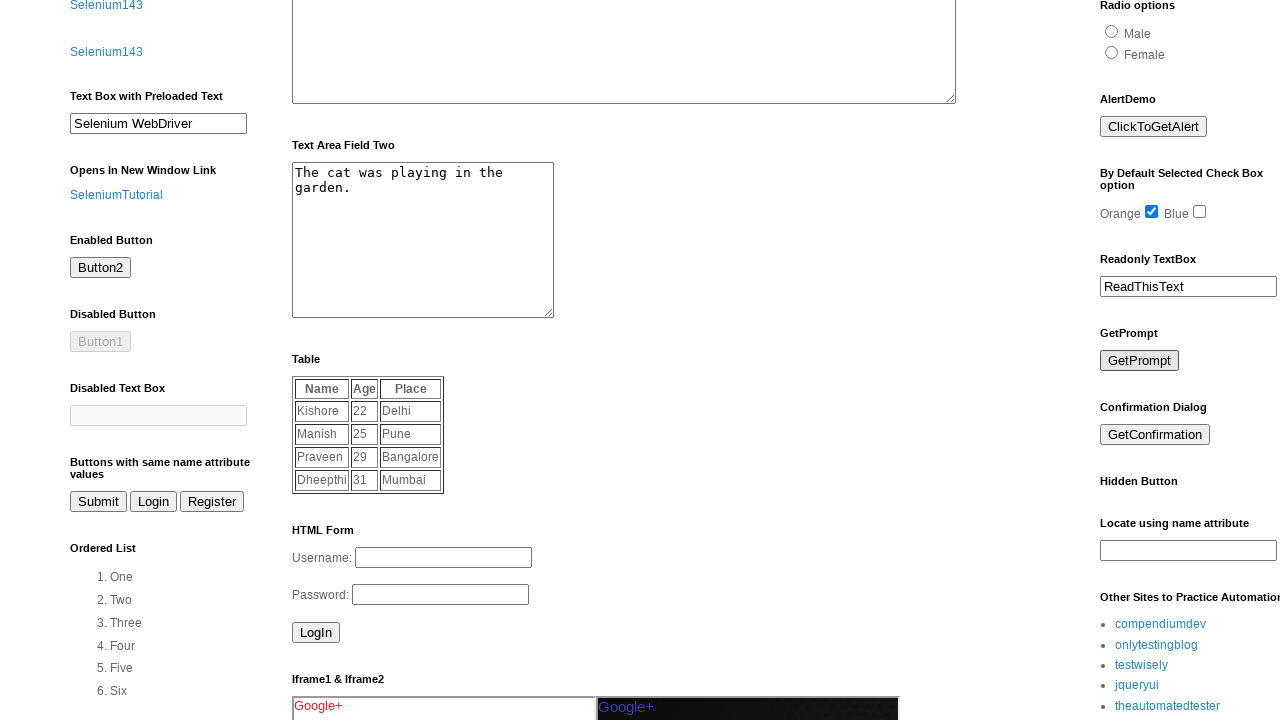

Set up dialog handler to accept prompt with 'Hello'
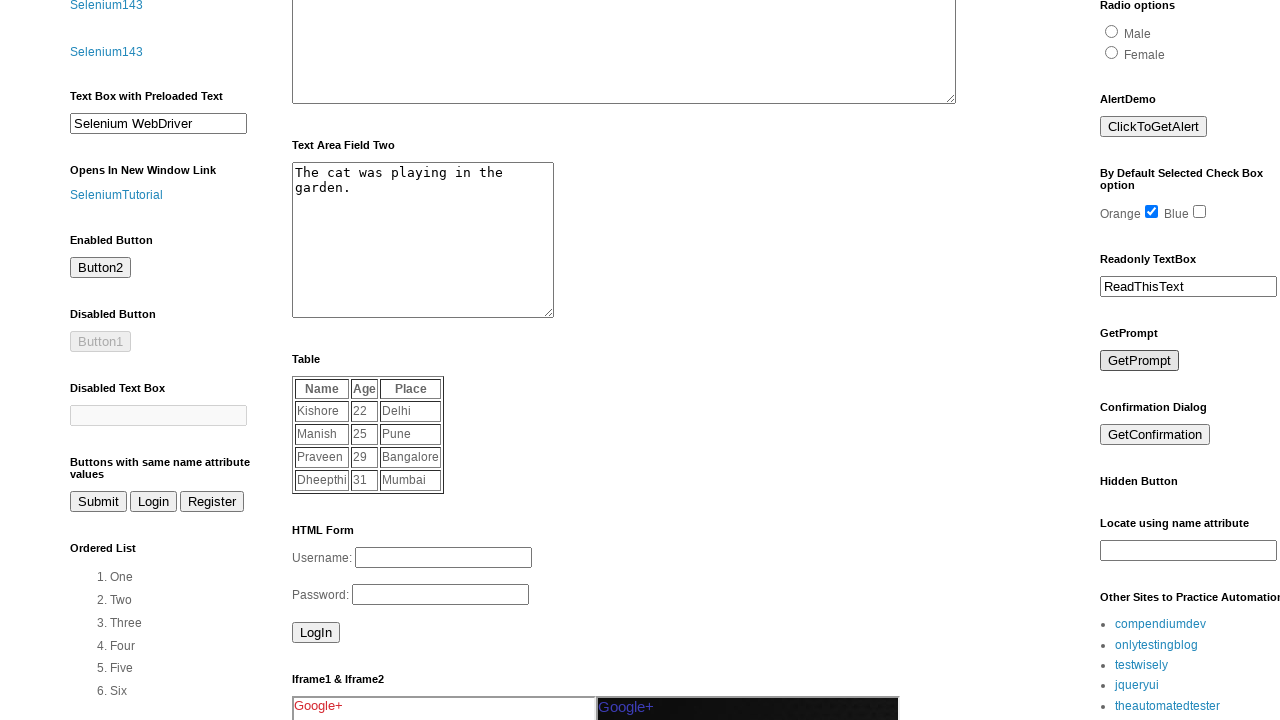

Clicked prompt button to trigger dialog and submit 'Hello' text at (1140, 361) on xpath=//input[@id='prompt']
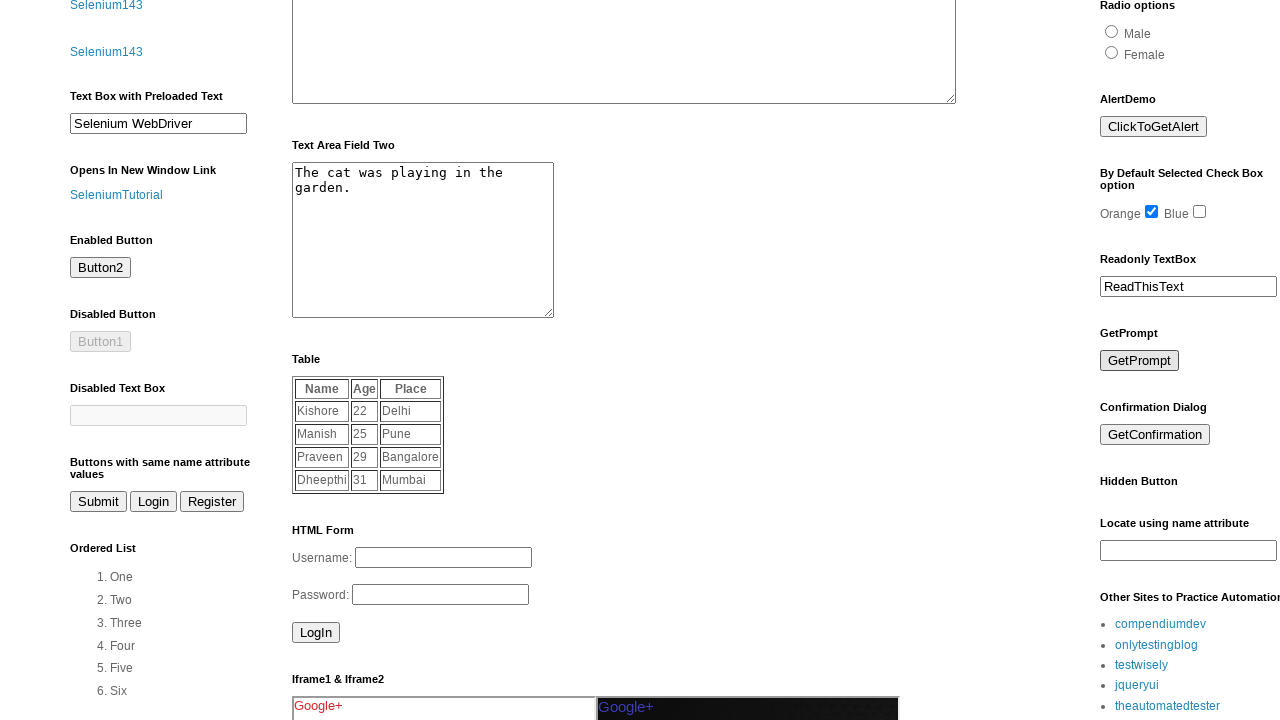

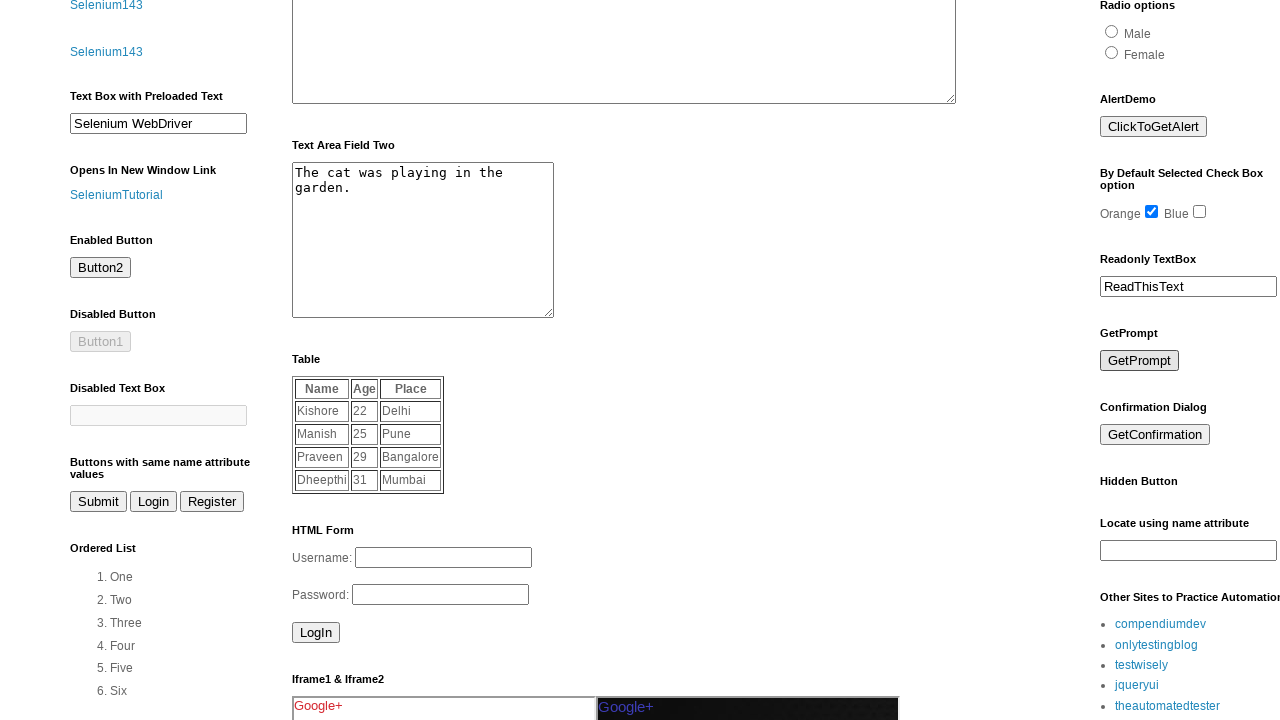